Navigates to DuckDuckGo homepage and verifies that the DuckDuckGo logo is displayed

Starting URL: https://duckduckgo.com/

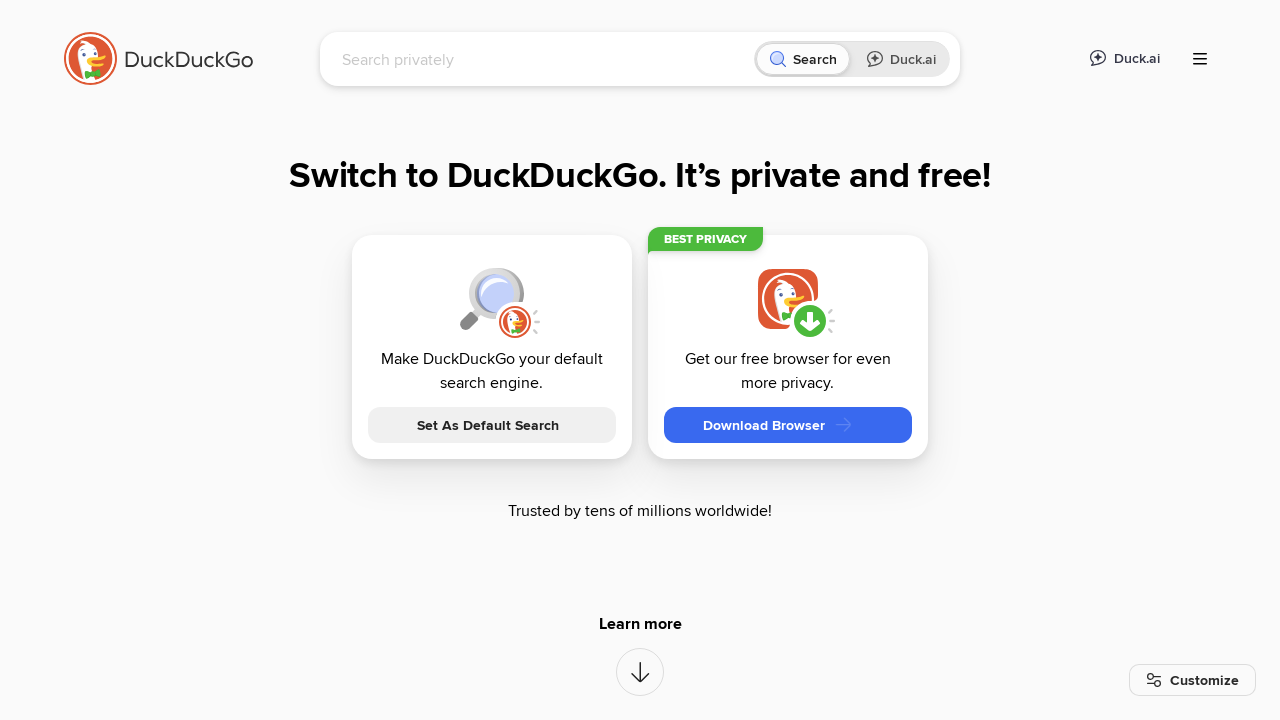

DuckDuckGo logo element waited for and became visible
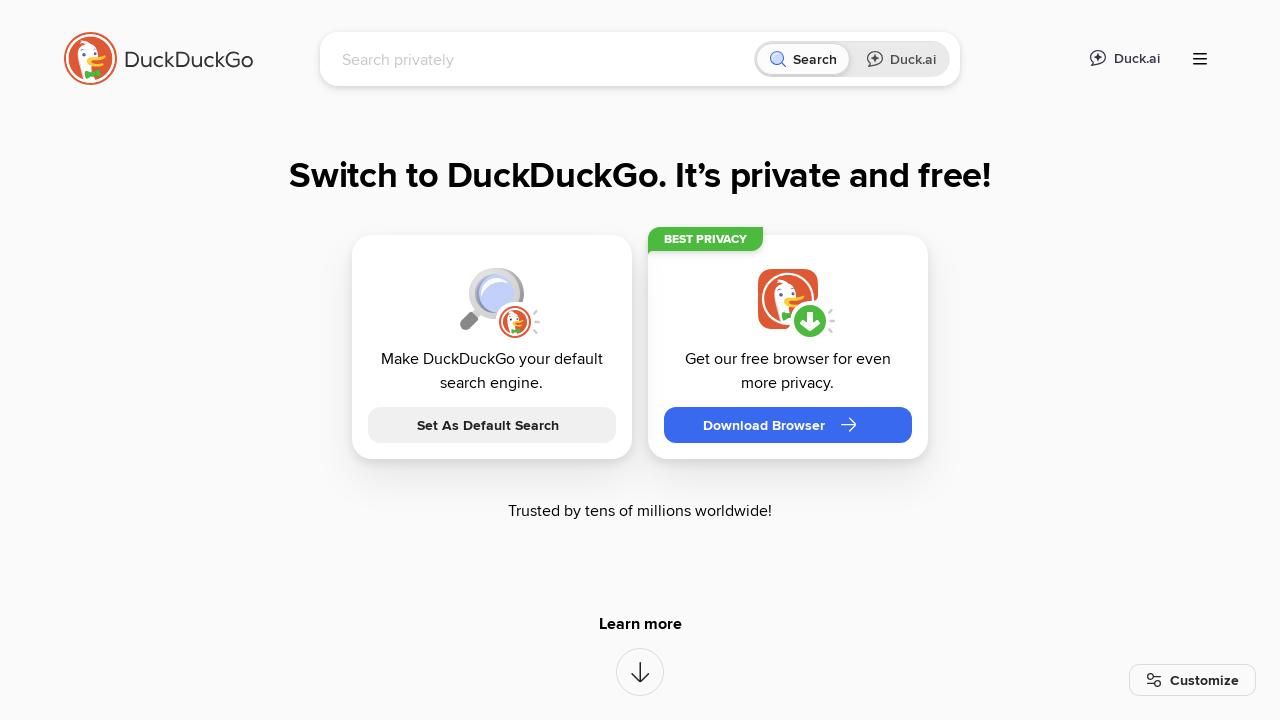

Verified that DuckDuckGo logo is displayed
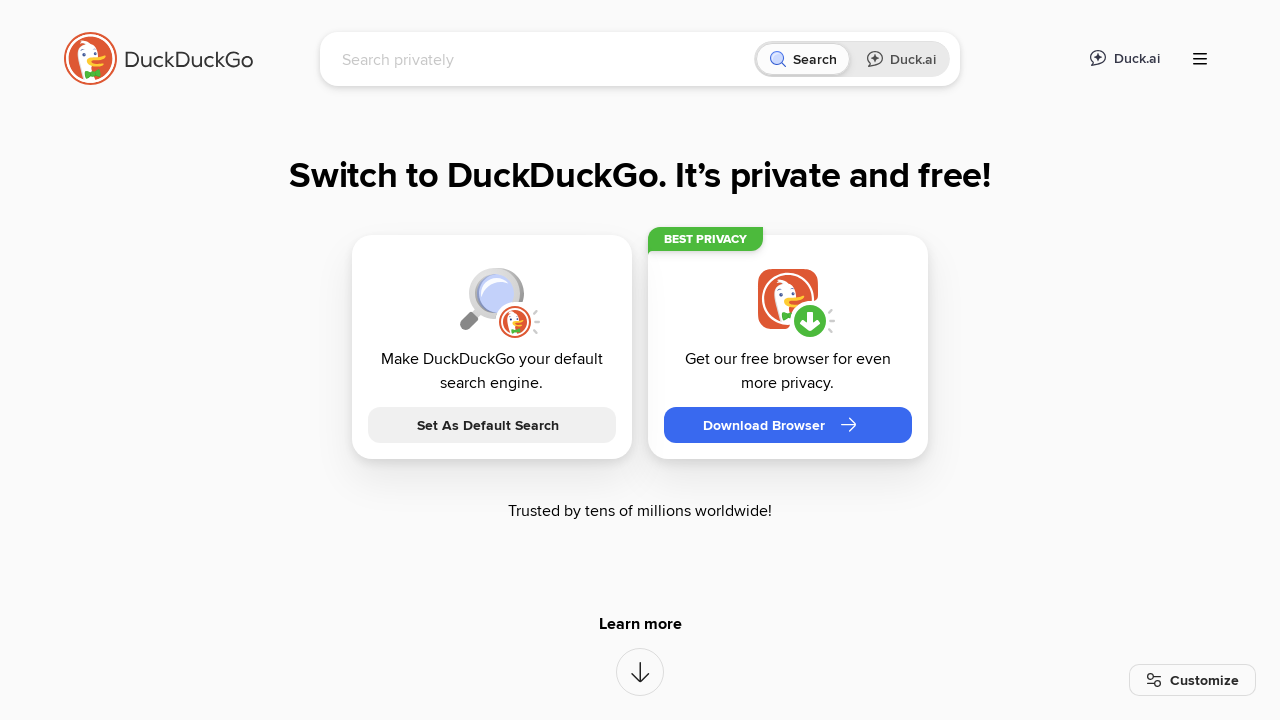

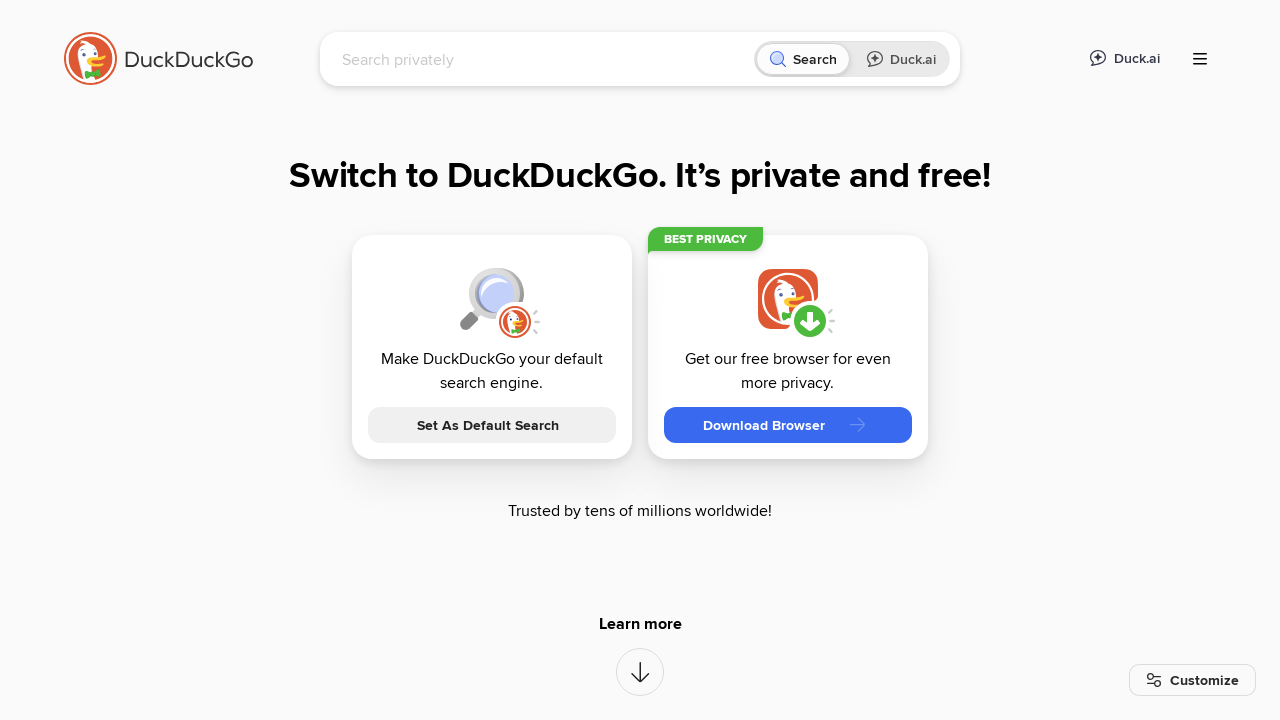